Tests un-marking completed todo items by unchecking their checkboxes

Starting URL: https://demo.playwright.dev/todomvc

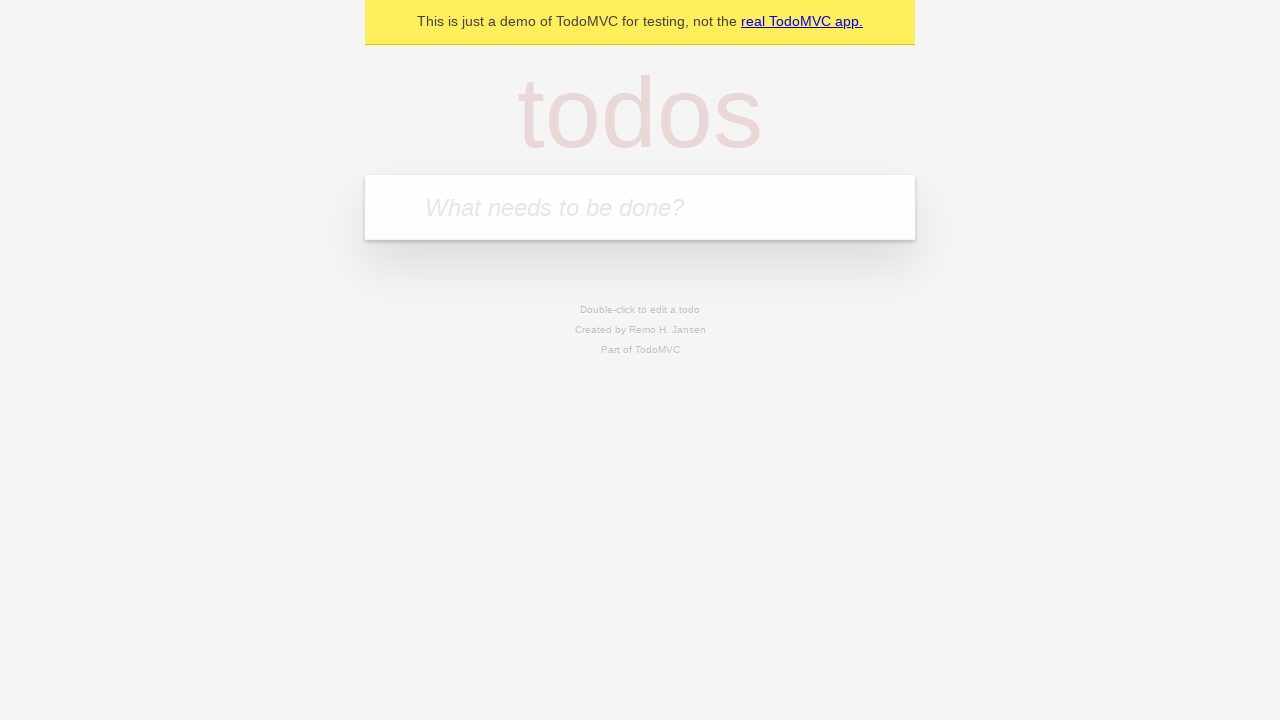

Filled todo input with 'buy some cheese' on internal:attr=[placeholder="What needs to be done?"i]
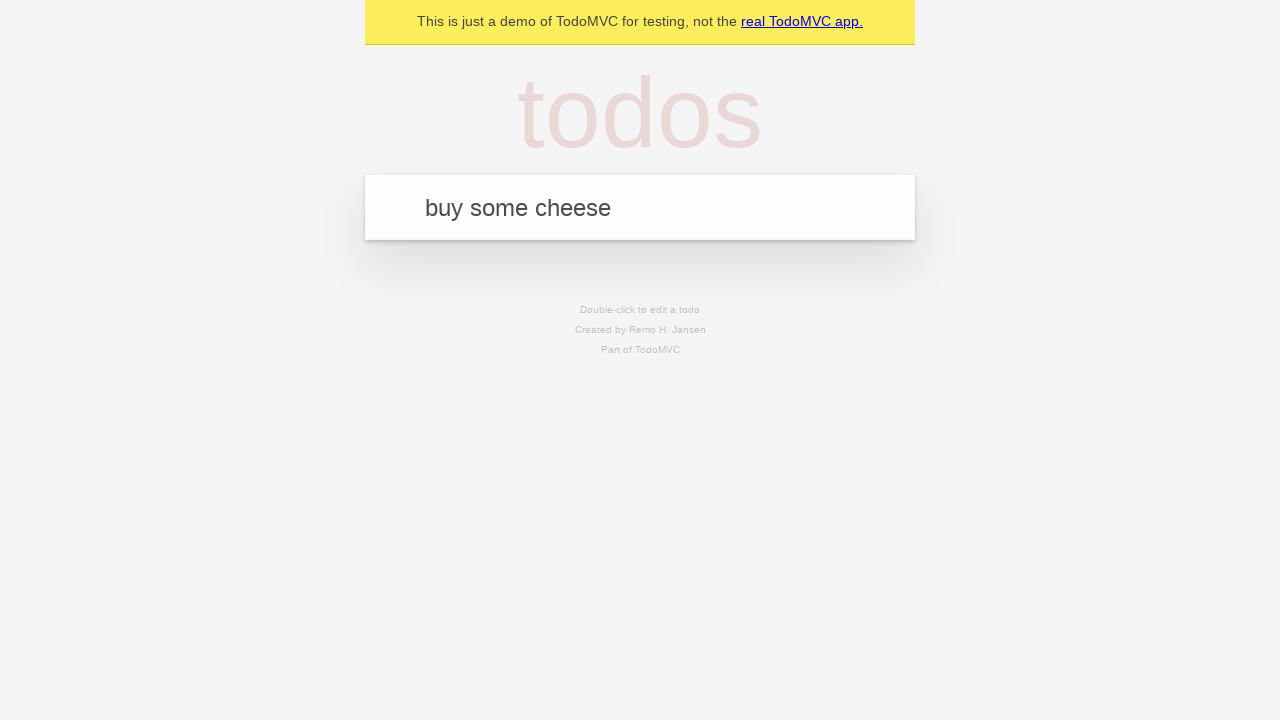

Pressed Enter to create first todo item on internal:attr=[placeholder="What needs to be done?"i]
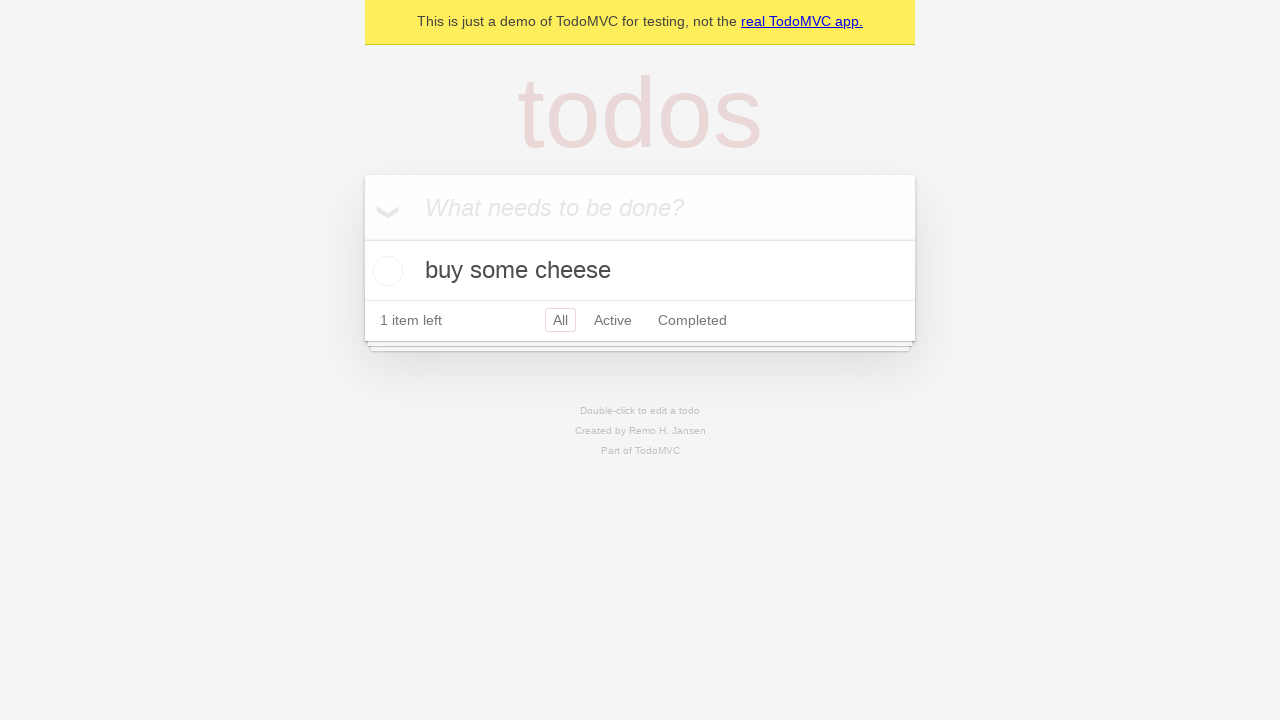

Filled todo input with 'feed the cat' on internal:attr=[placeholder="What needs to be done?"i]
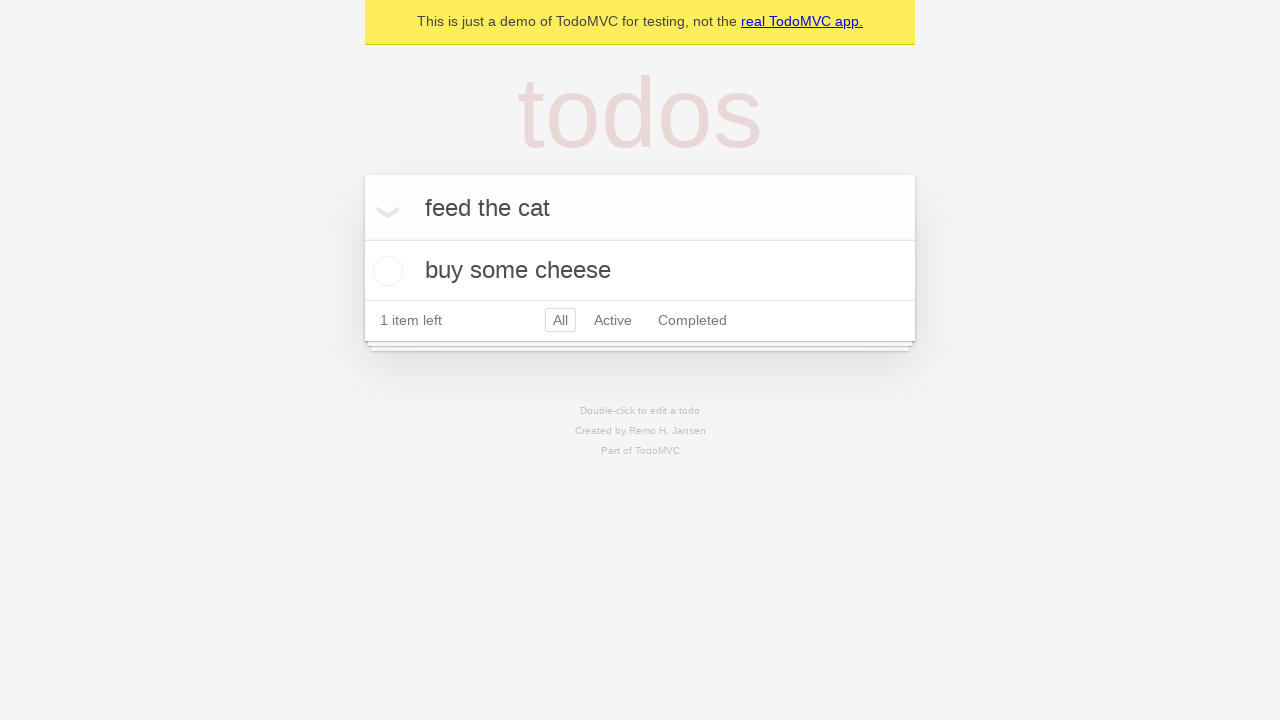

Pressed Enter to create second todo item on internal:attr=[placeholder="What needs to be done?"i]
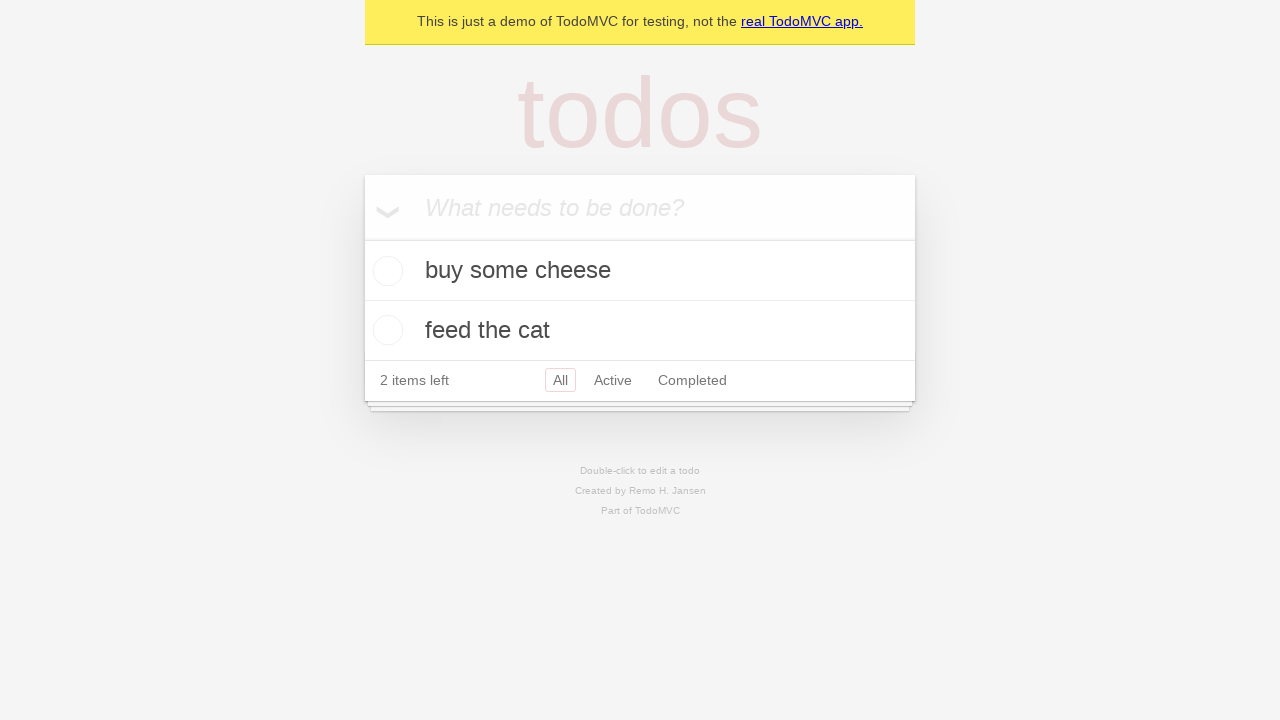

Checked the first todo item's checkbox to mark it complete at (385, 271) on internal:testid=[data-testid="todo-item"s] >> nth=0 >> internal:role=checkbox
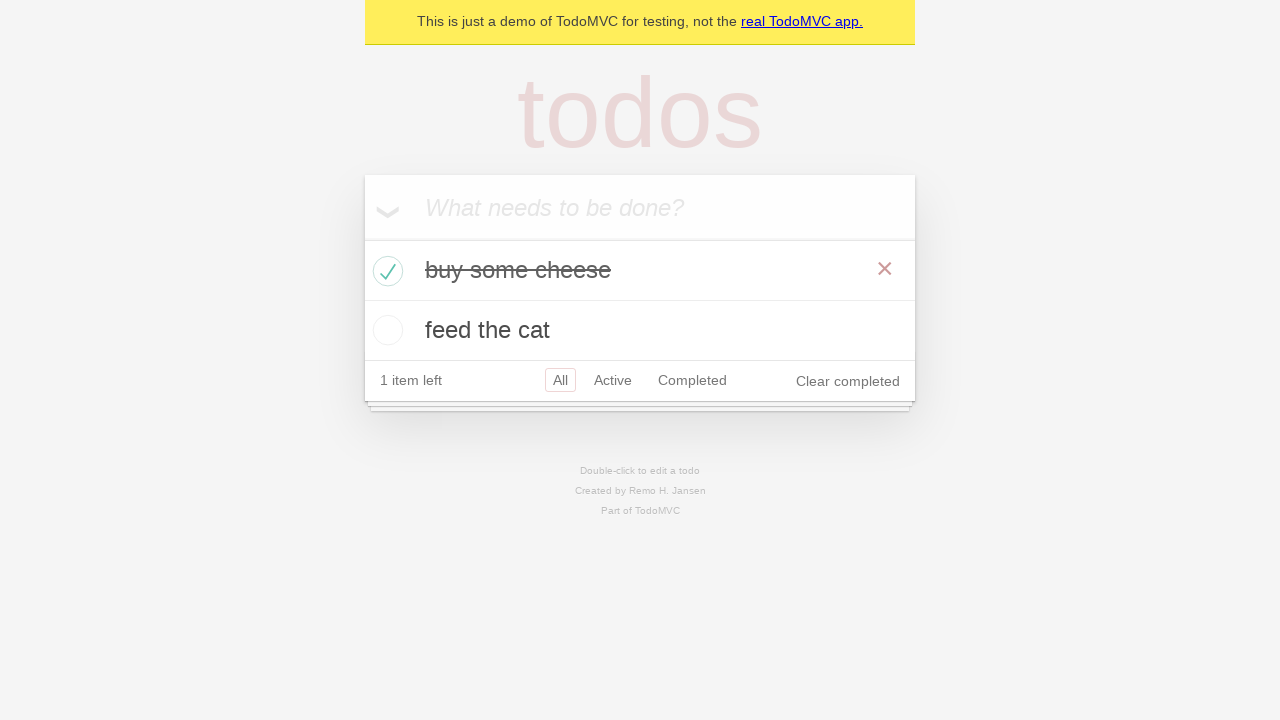

Unchecked the first todo item's checkbox to mark it incomplete at (385, 271) on internal:testid=[data-testid="todo-item"s] >> nth=0 >> internal:role=checkbox
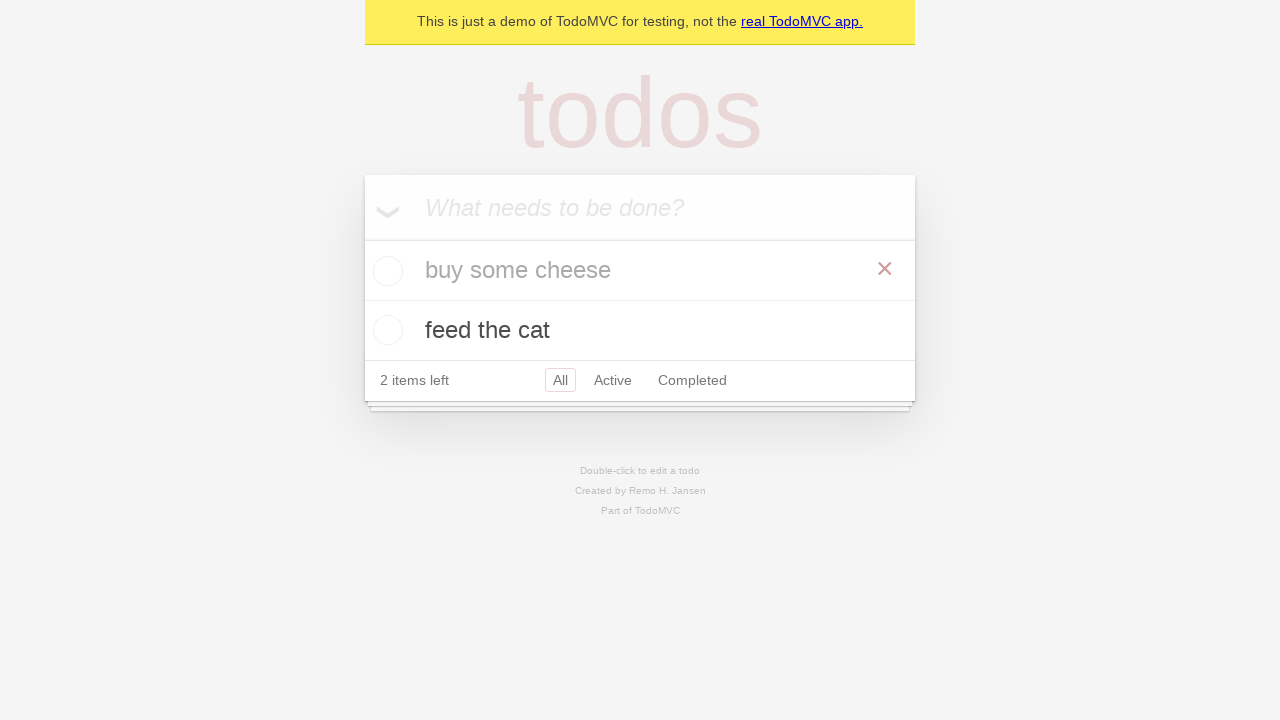

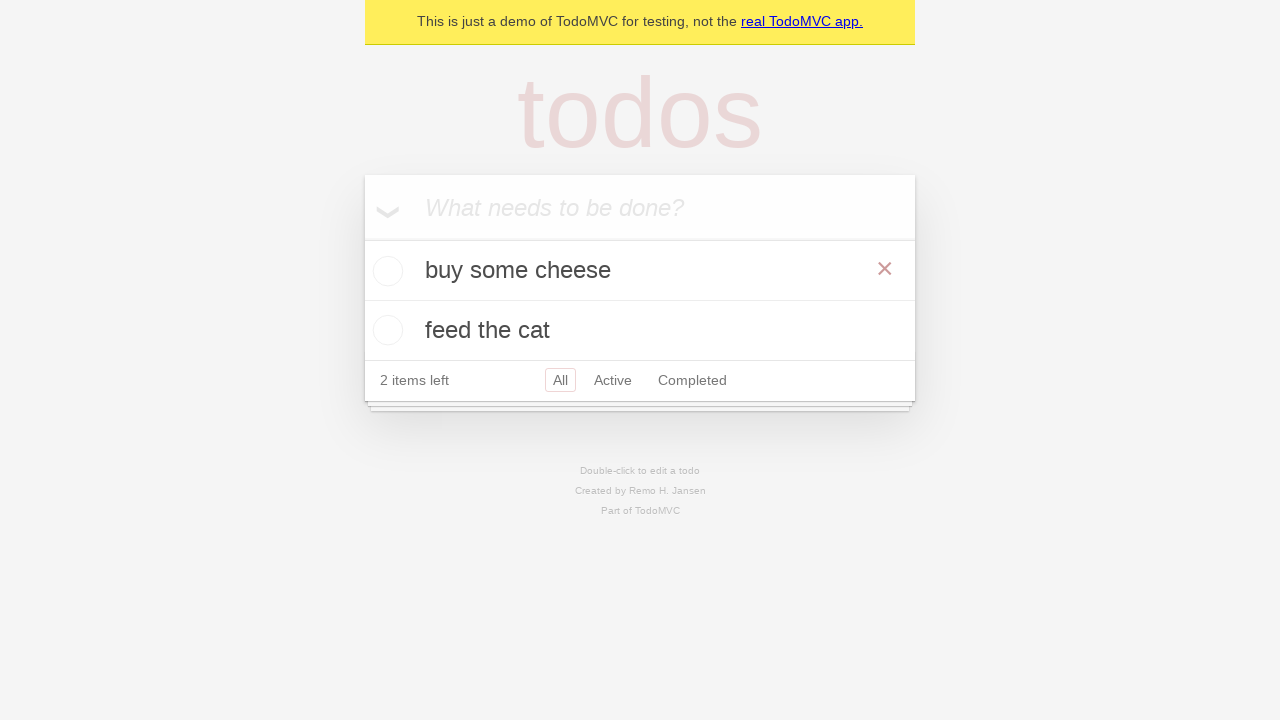